Tests error handling when an invalid database name is entered by submitting a wrong value and verifying an error message appears

Starting URL: https://engage-uat.bsisystems.com/

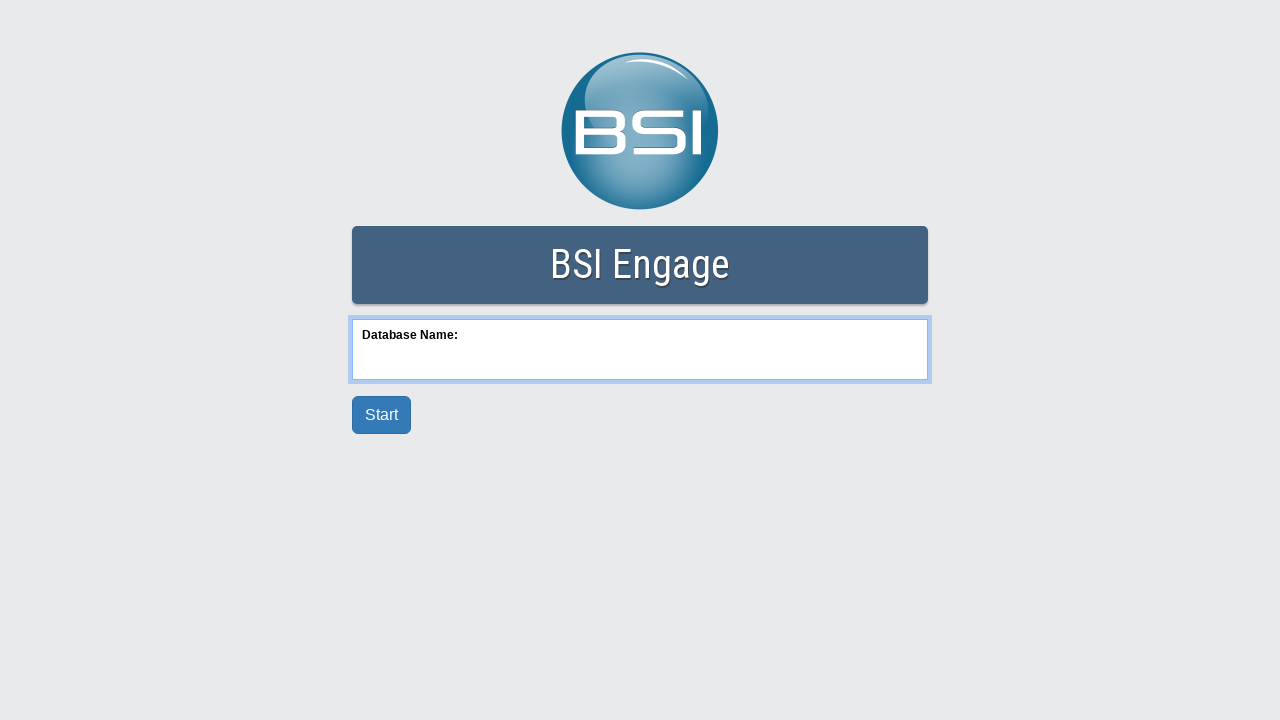

Cleared the database field on #id_database
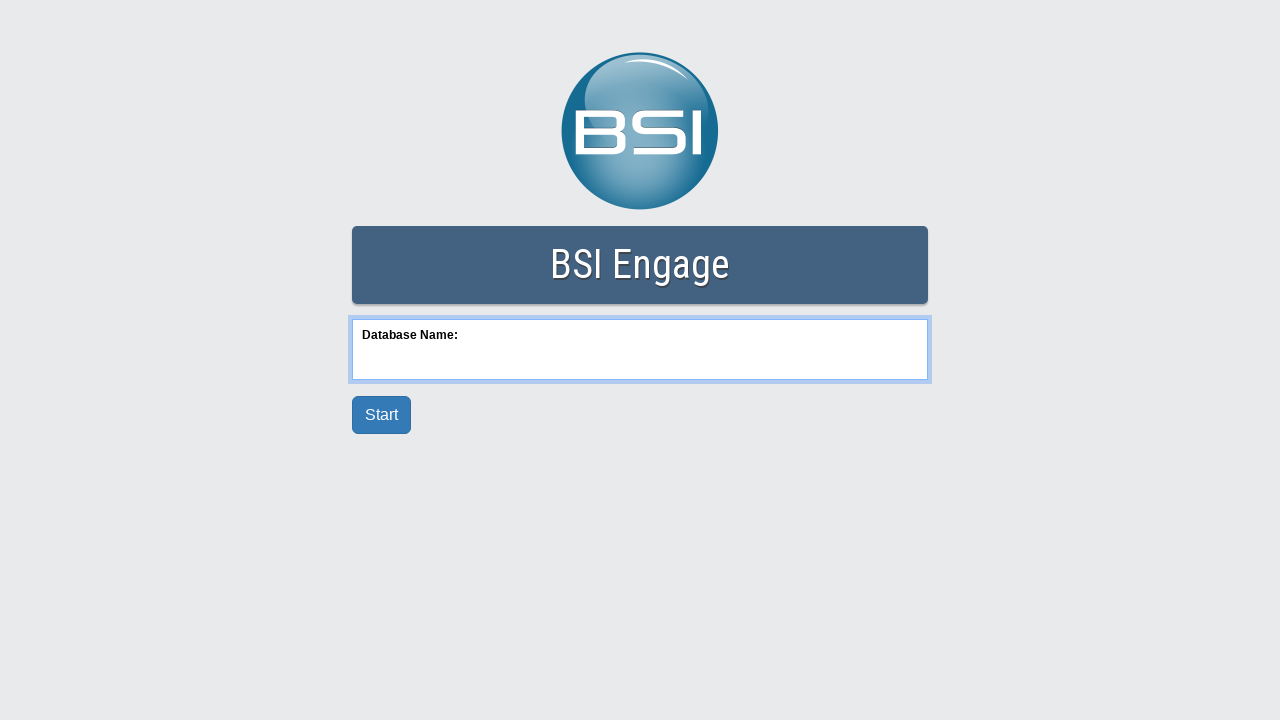

Filled database field with invalid name 'testdb123' on #id_database
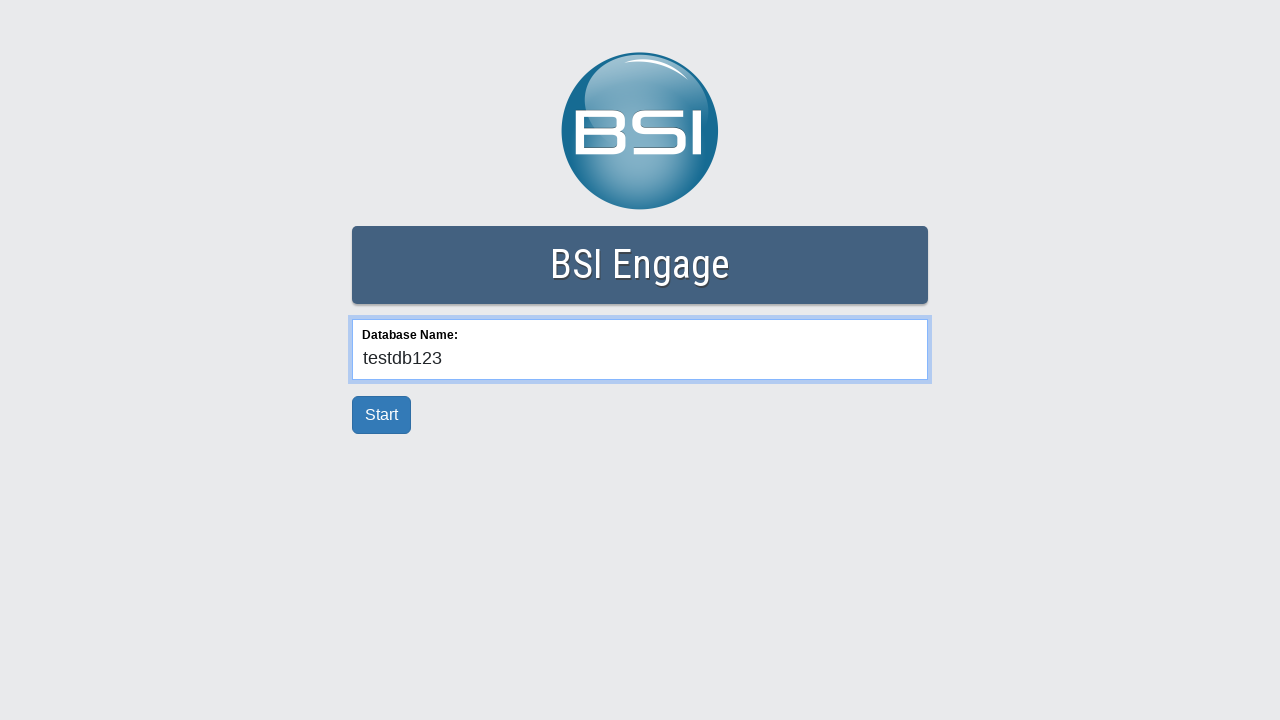

Submitted form by pressing Enter on database field on #id_database
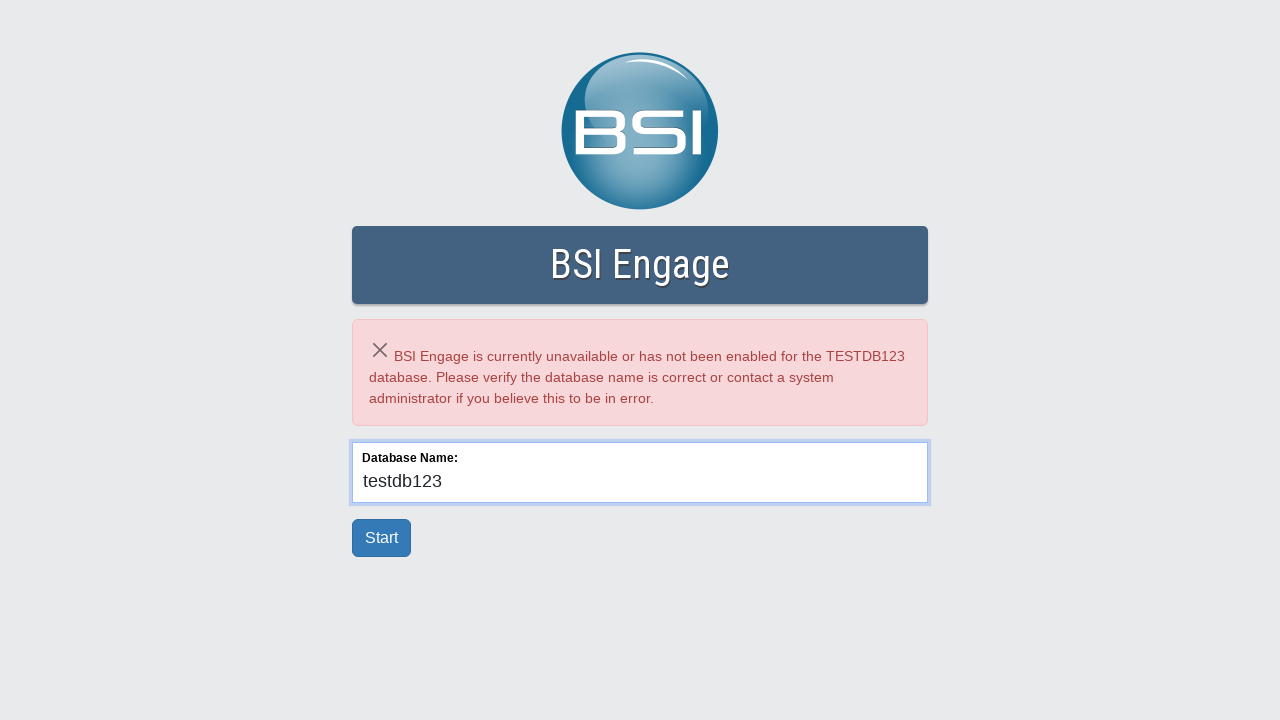

Error alert appeared on page
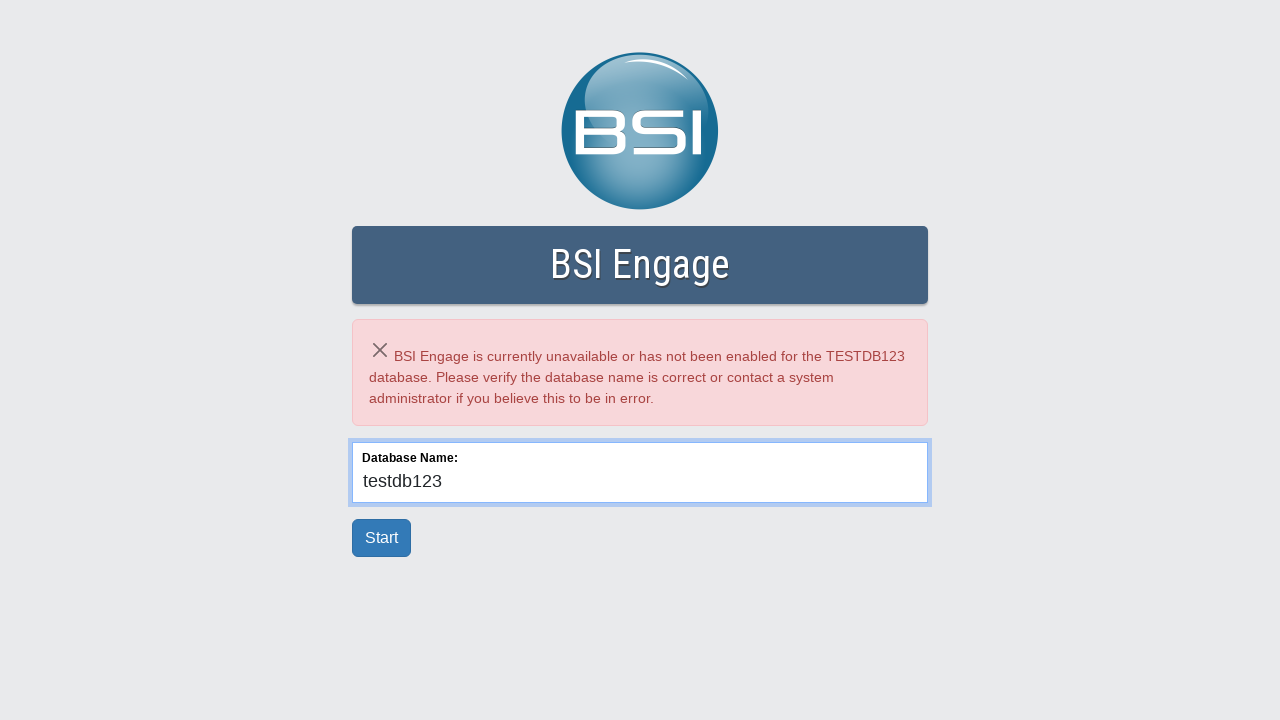

Located alert element
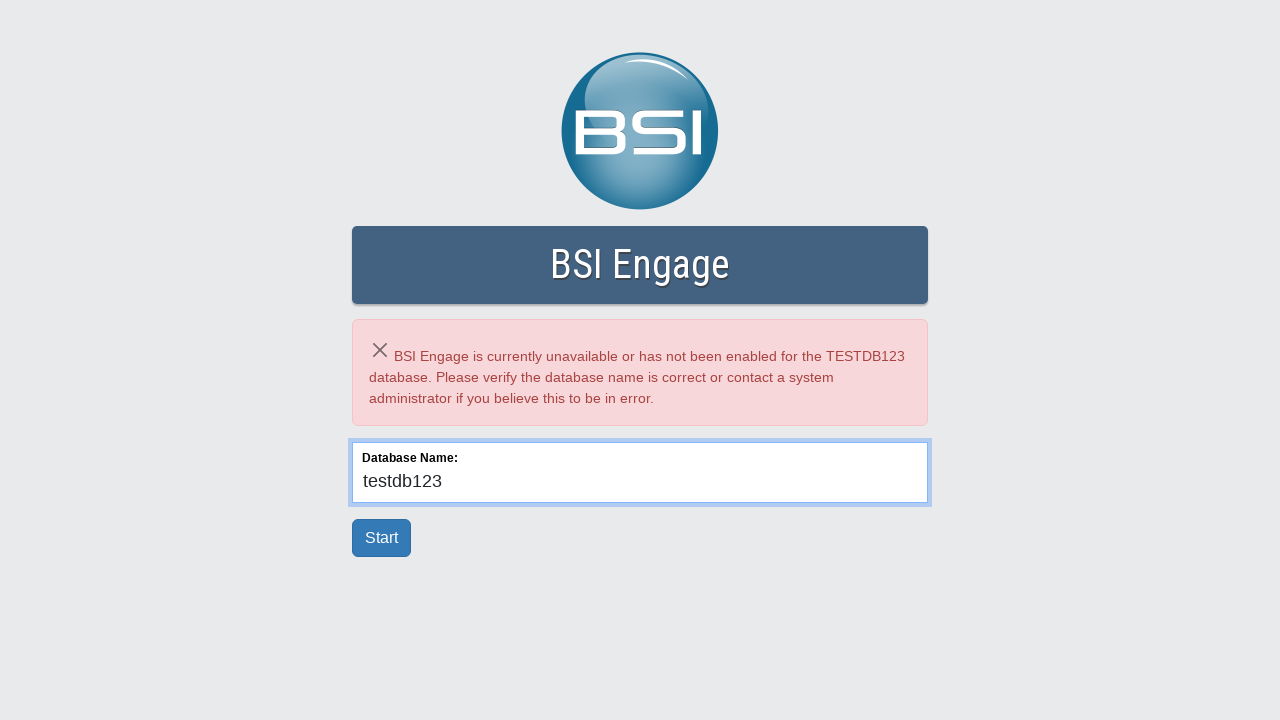

Verified that alert contains 'error' message
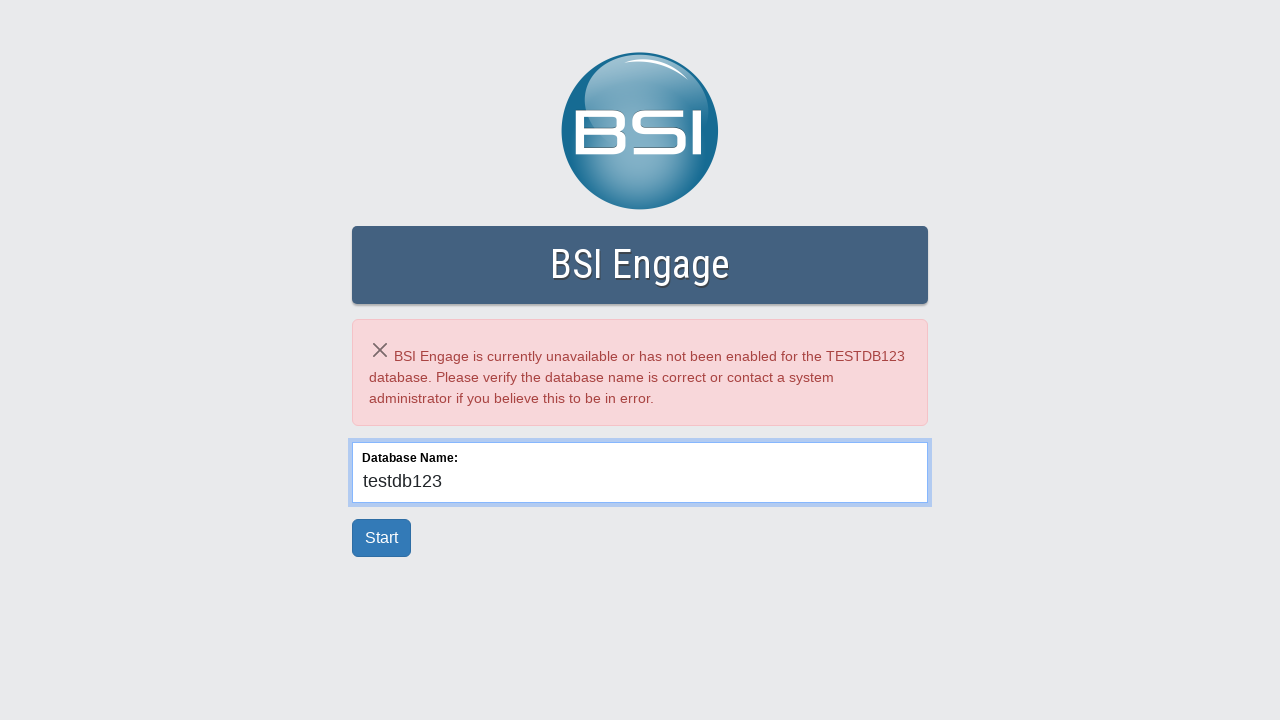

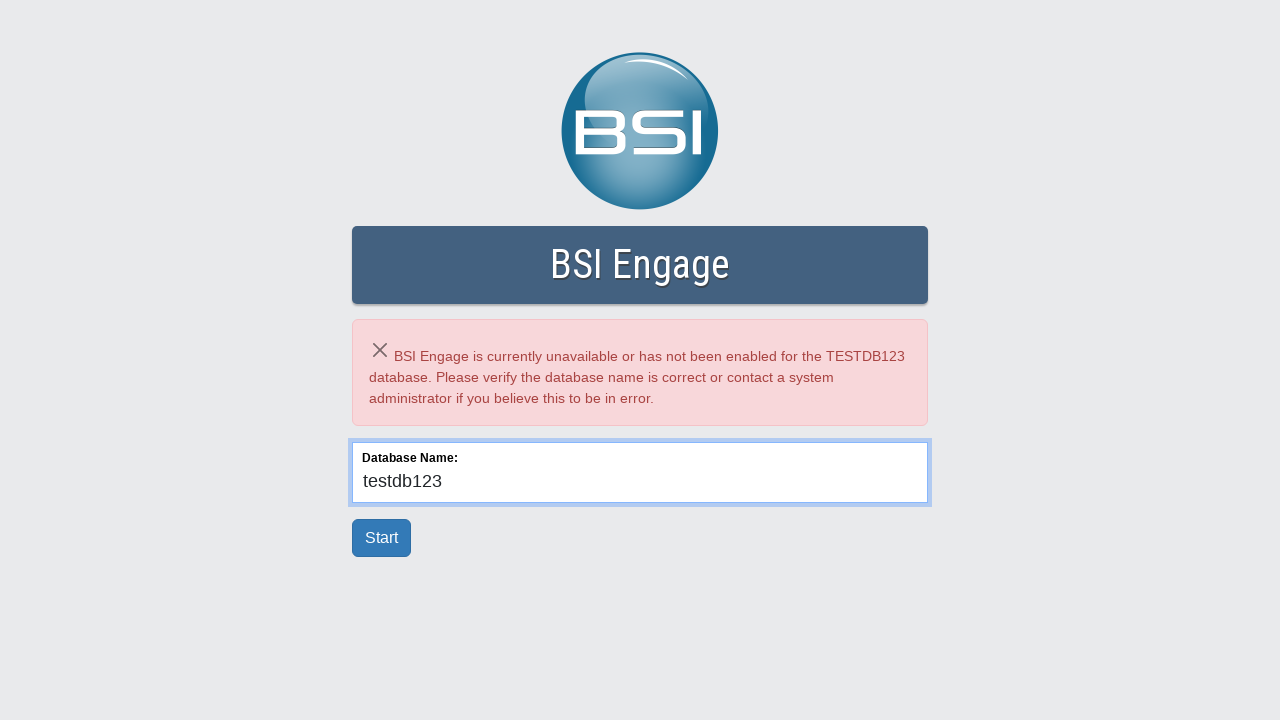